Tests multi-select dropdown functionality by selecting and deselecting multiple options using different methods (by index, value, and visible text)

Starting URL: http://omayo.blogspot.com/

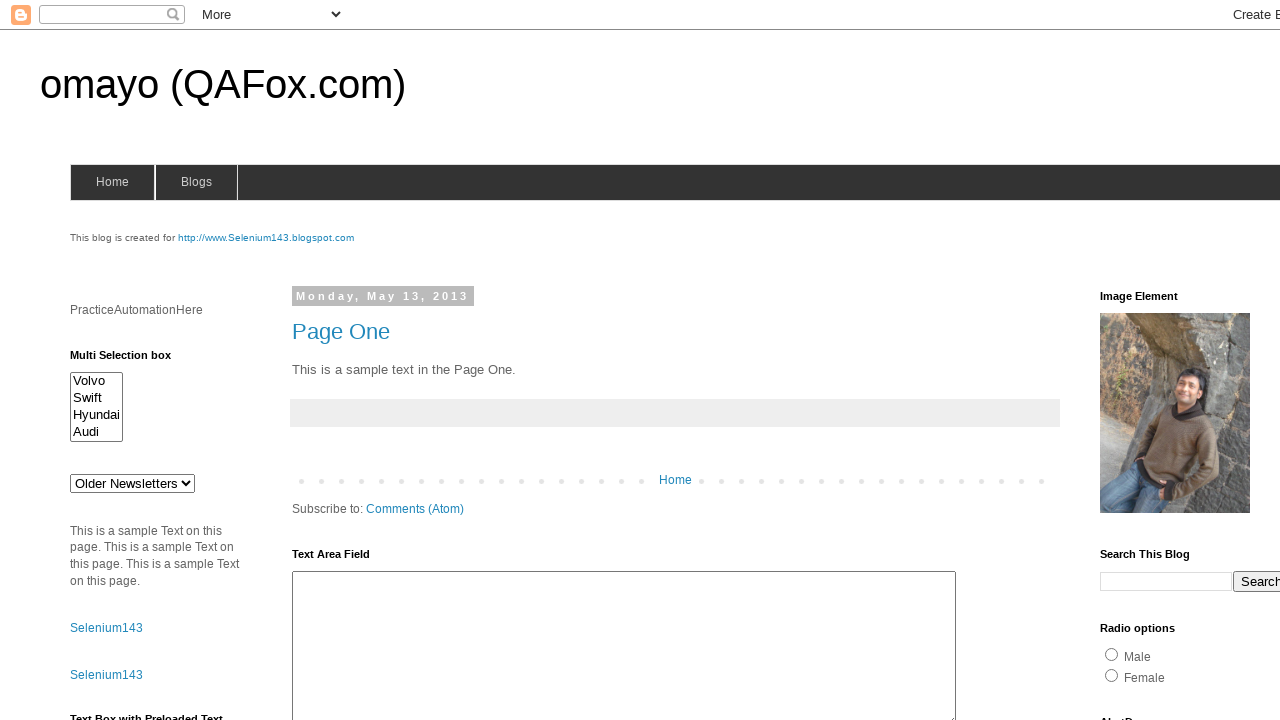

Located multi-select dropdown element with id 'multiselect1'
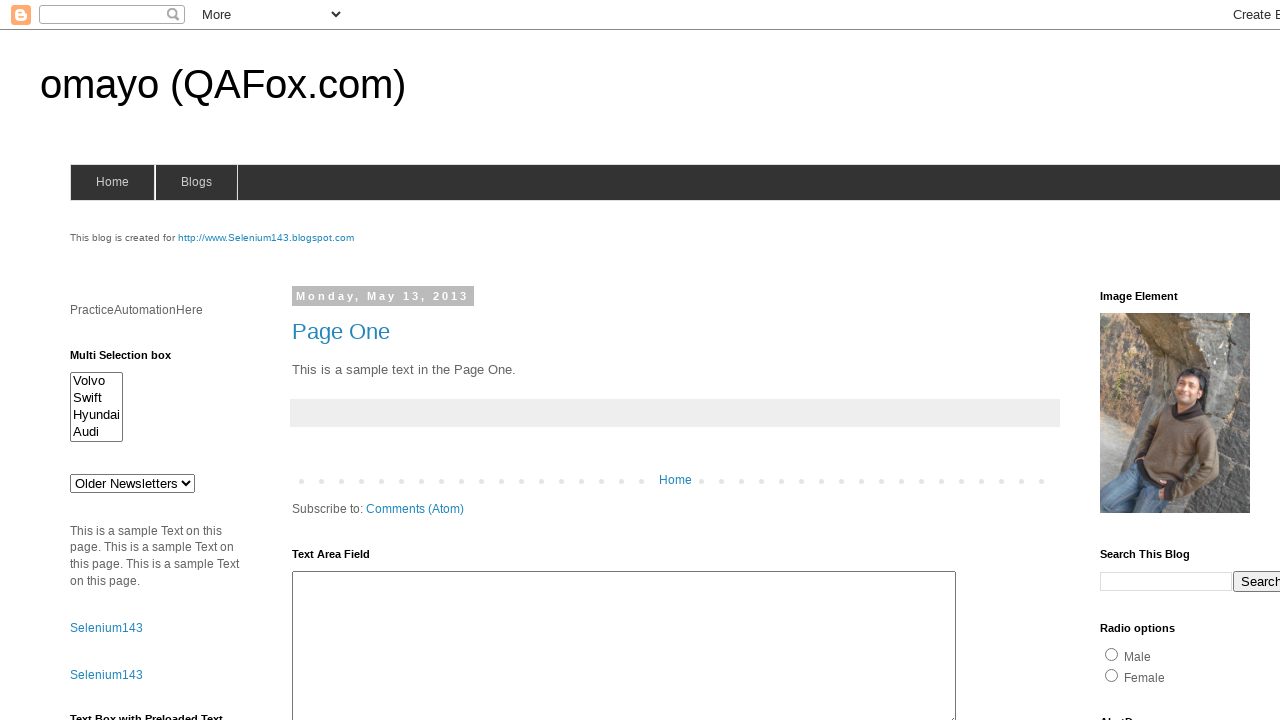

Selected option at index 2 in multi-select dropdown on select#multiselect1
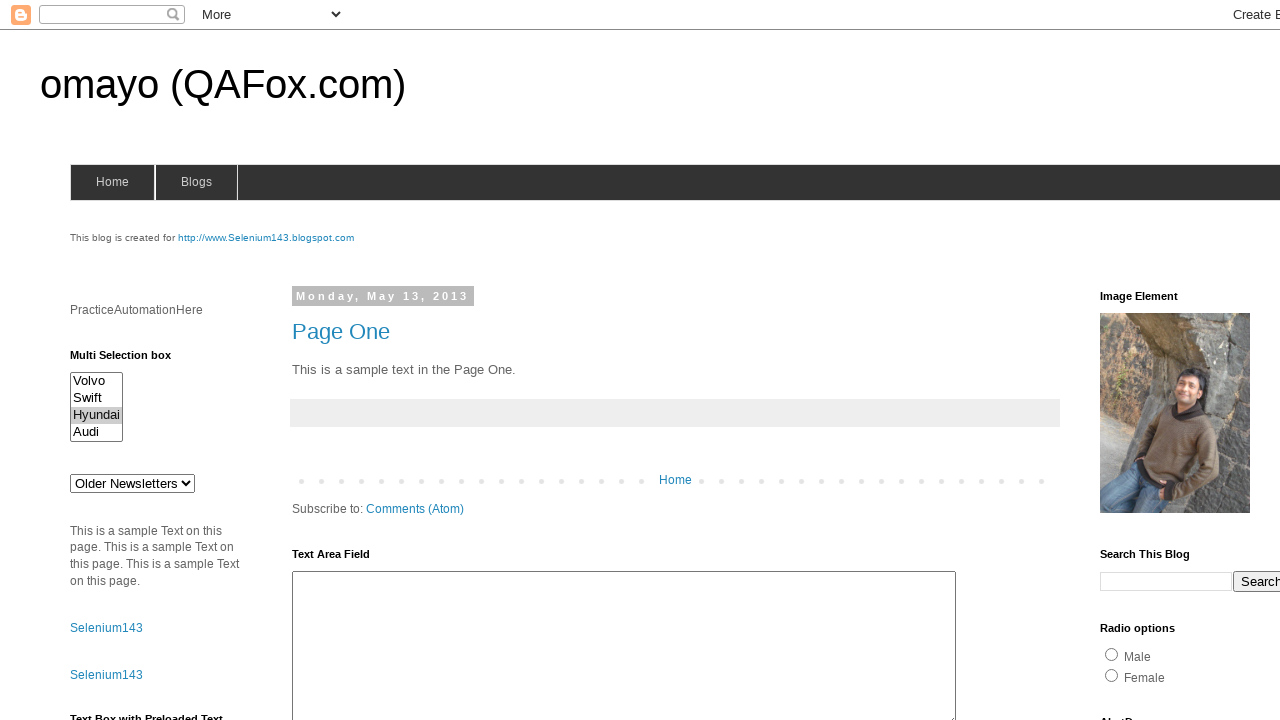

Selected option with value 'swiftx' in multi-select dropdown on select#multiselect1
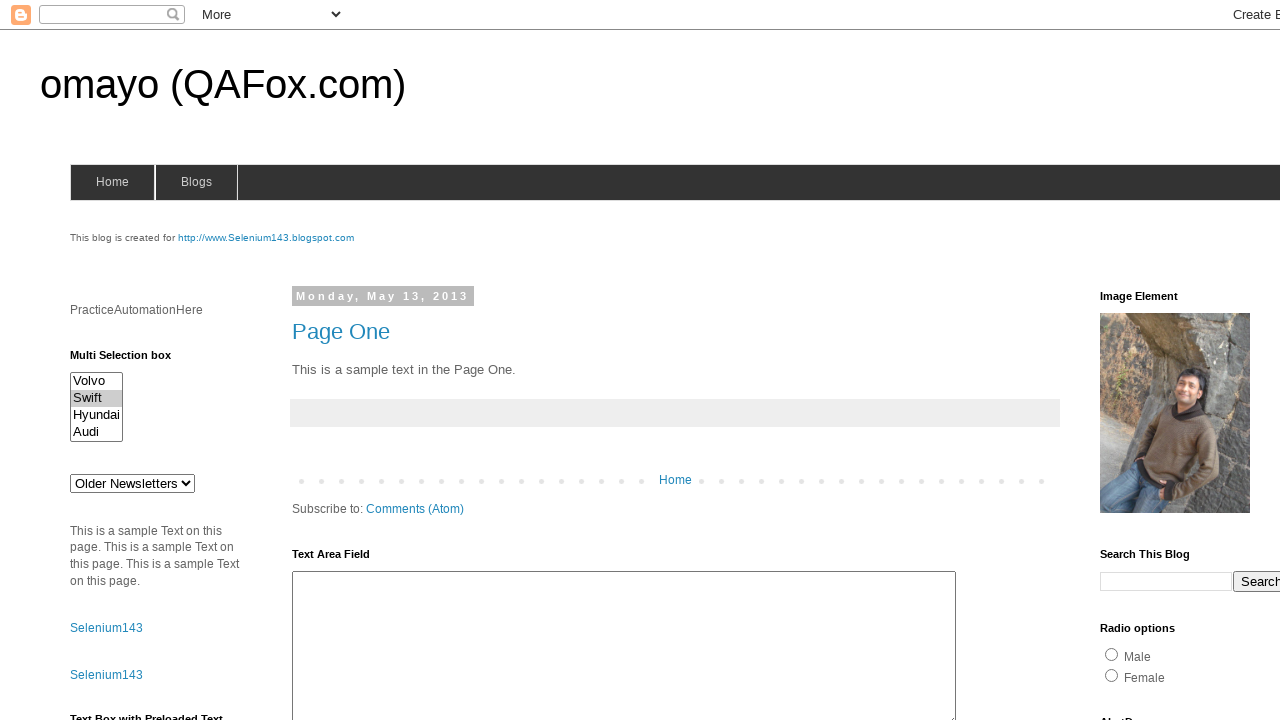

Selected option with visible text 'Audi' in multi-select dropdown on select#multiselect1
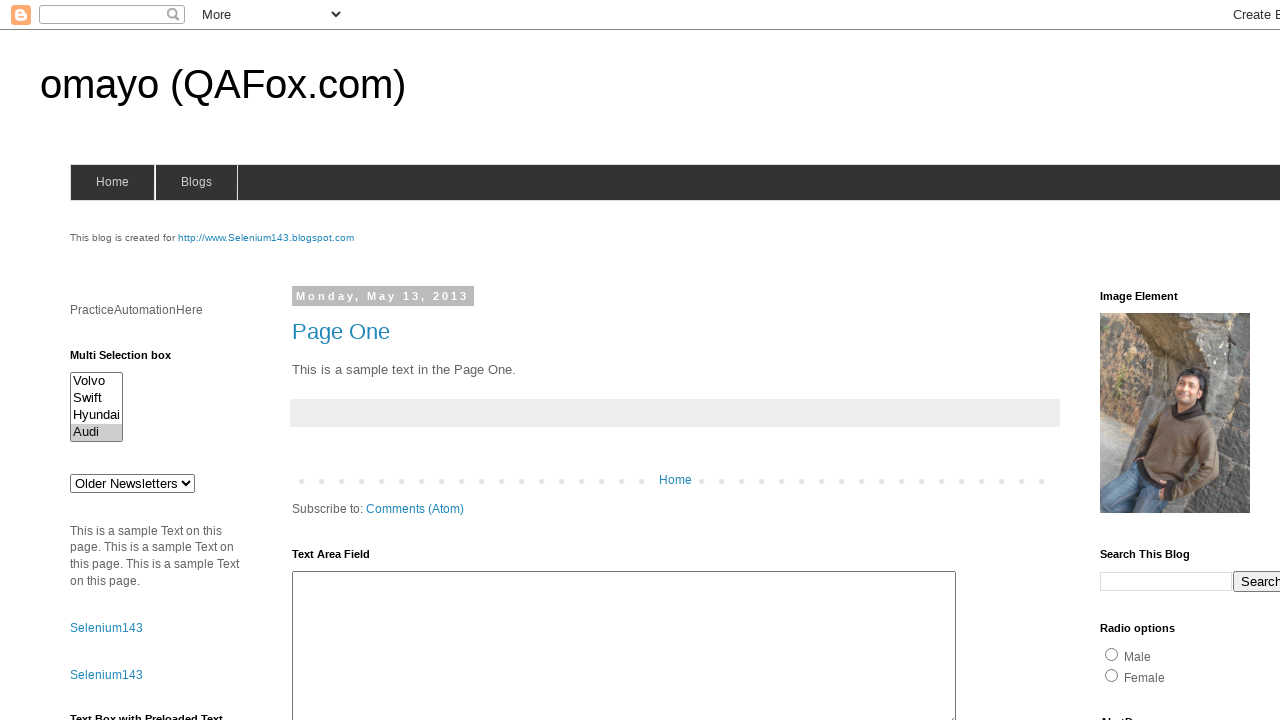

Retrieved all option elements from multi-select dropdown
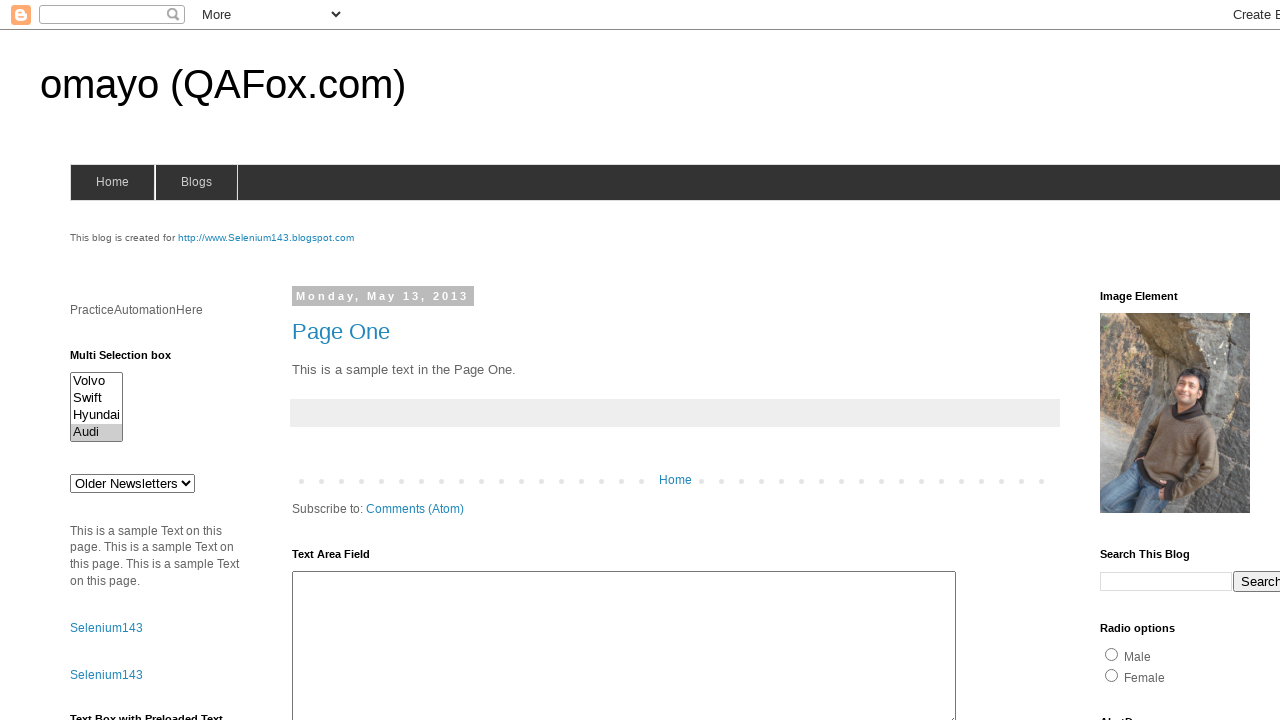

Retrieved first selected/checked option element
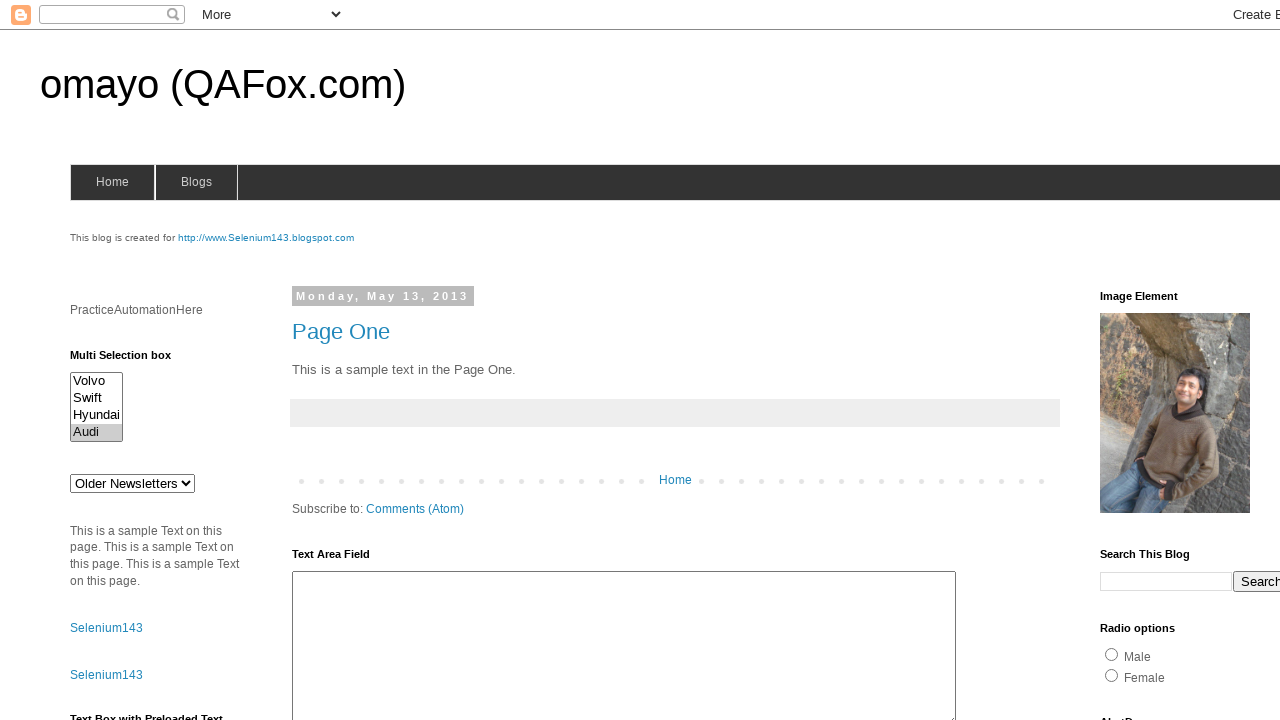

Deselected previously selected options (index 2, value 'swiftx', and 'Audi') using JavaScript evaluation
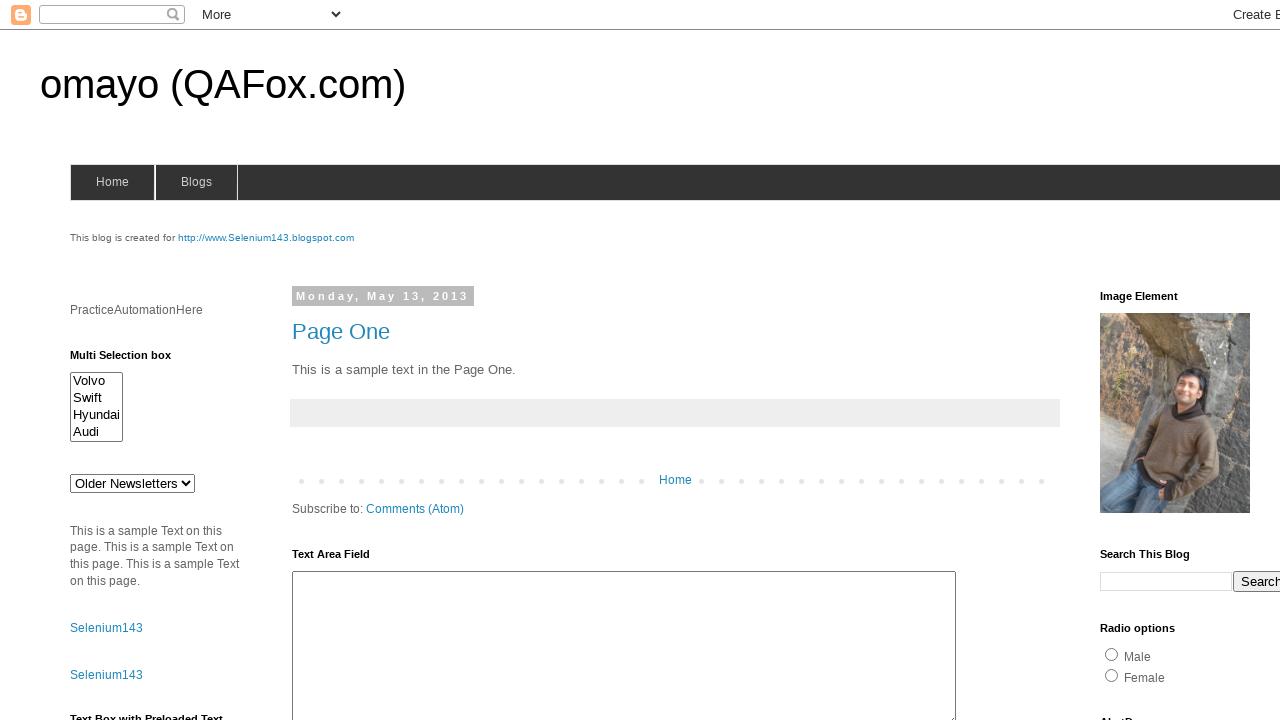

Selected option at index 1 in multi-select dropdown on select#multiselect1
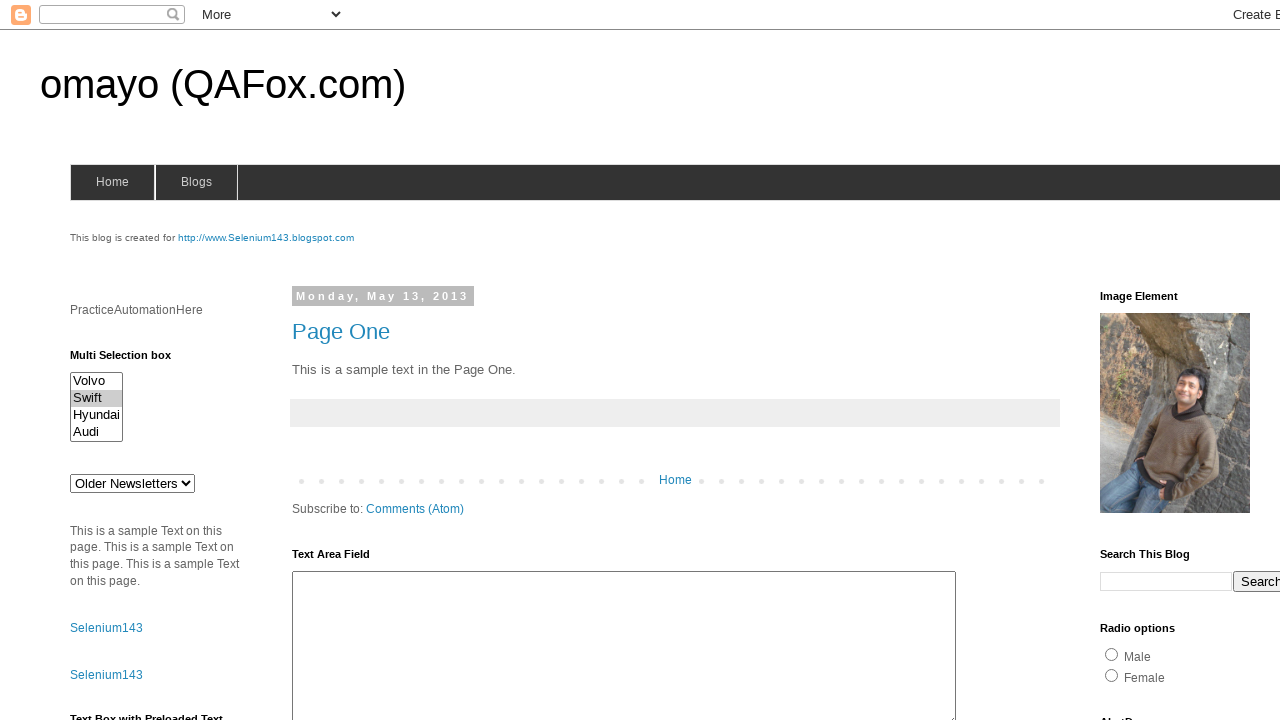

Selected option with value 'Hyundaix' in multi-select dropdown on select#multiselect1
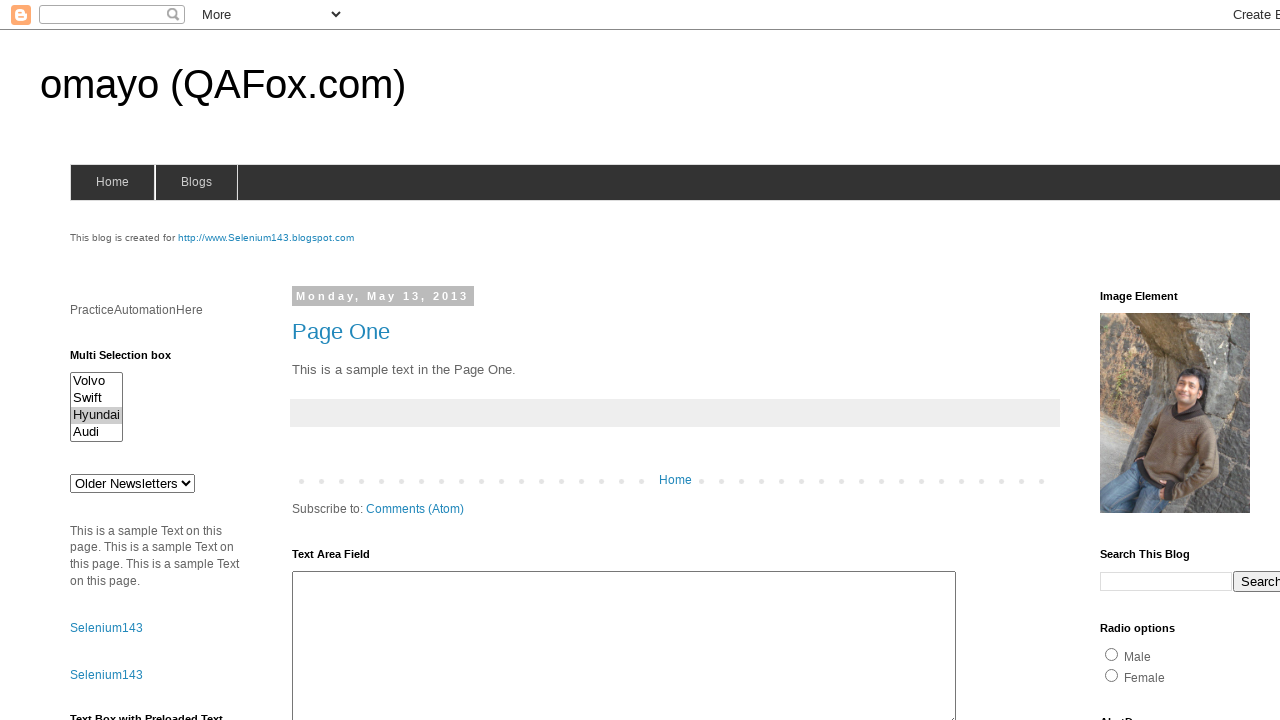

Selected option with visible text 'Audi' in multi-select dropdown on select#multiselect1
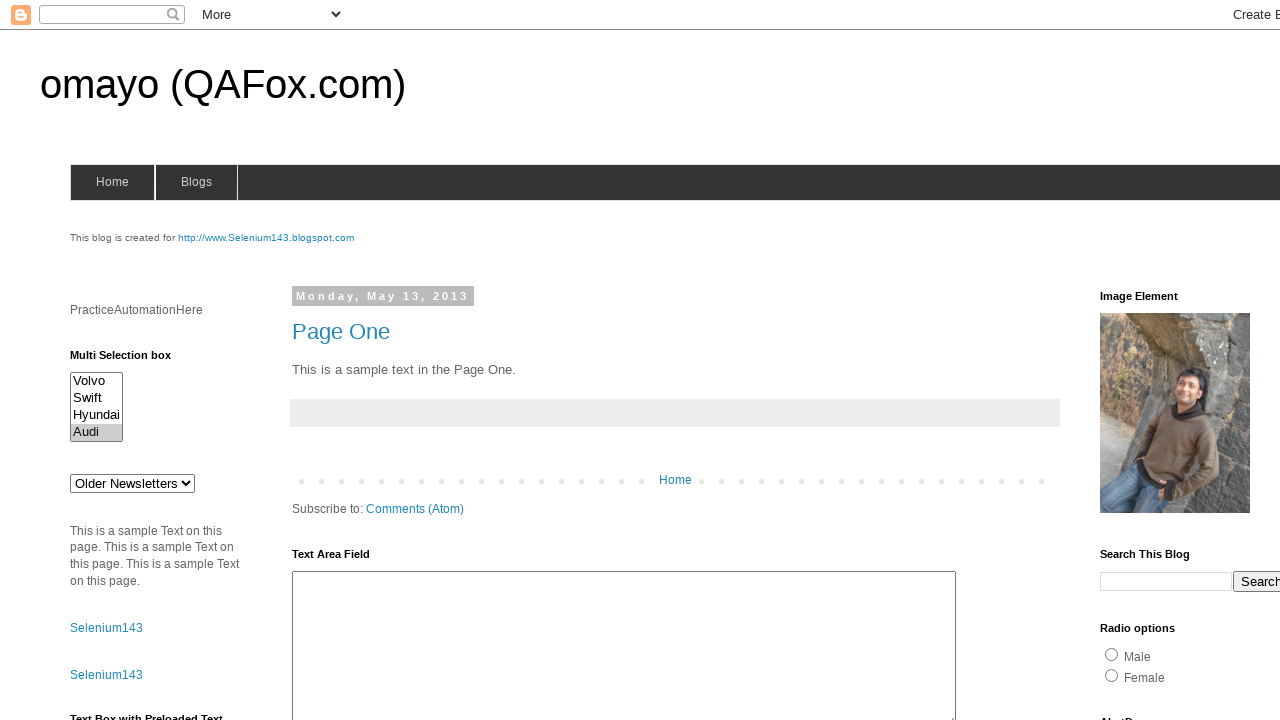

Deselected all options in multi-select dropdown using JavaScript evaluation
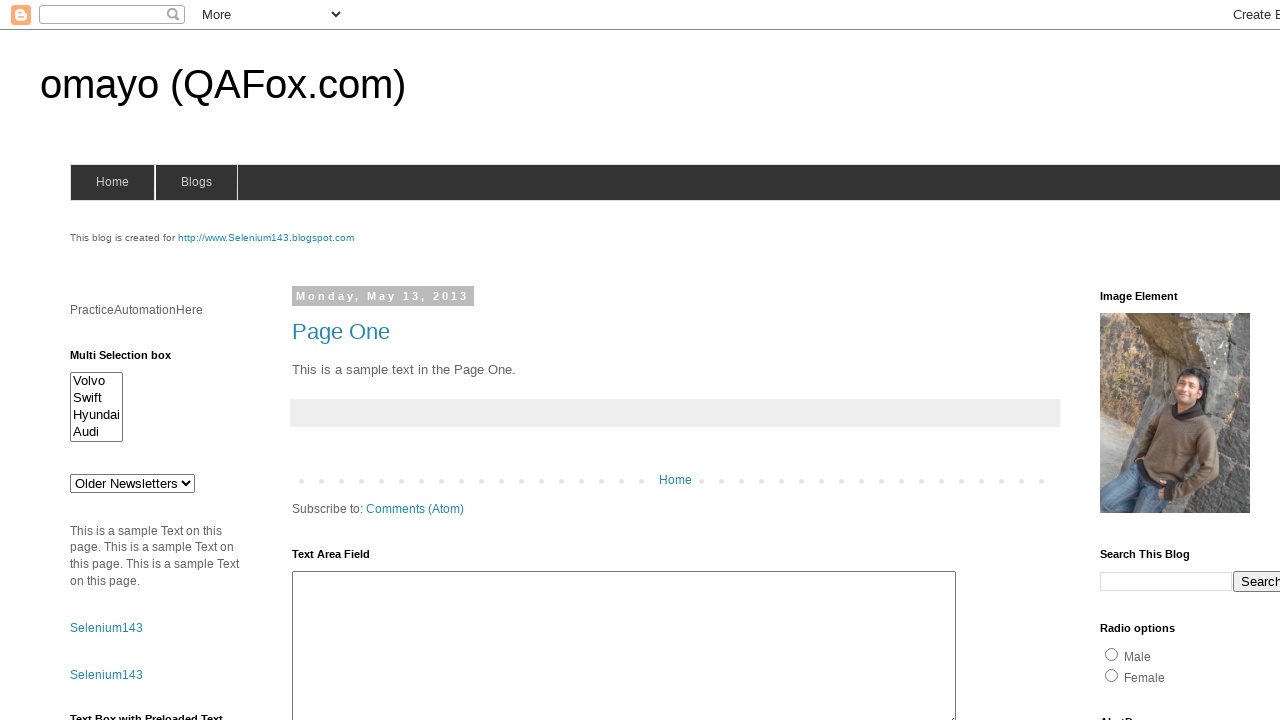

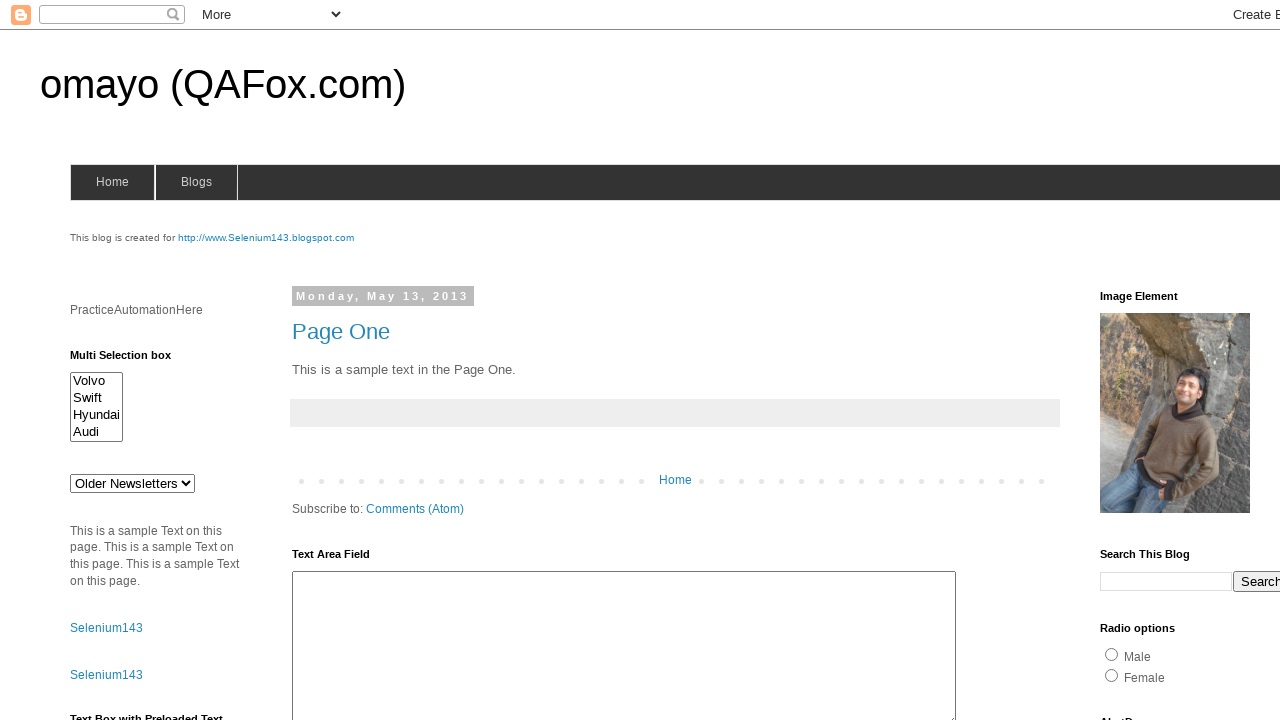